Tests that the Engeto.cz homepage has the correct title containing 'ENGETO' and 'kurzy'

Starting URL: https://engeto.cz/

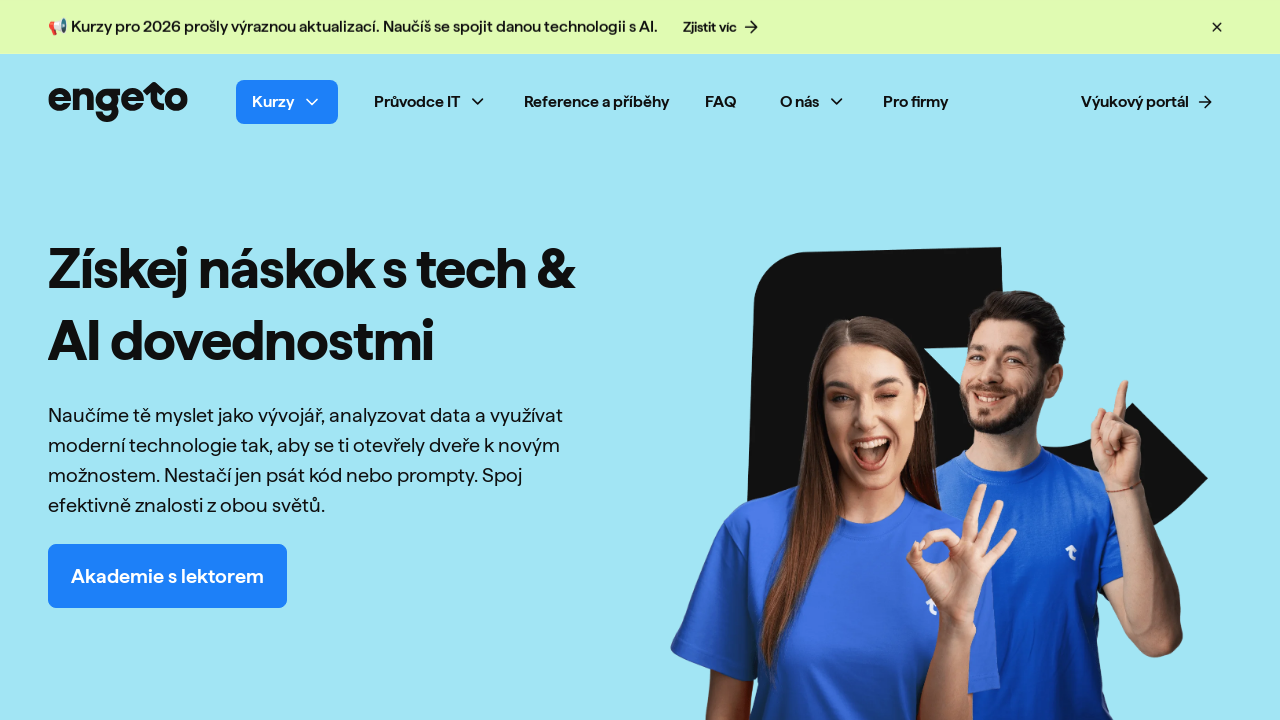

Navigated to Engeto.cz homepage
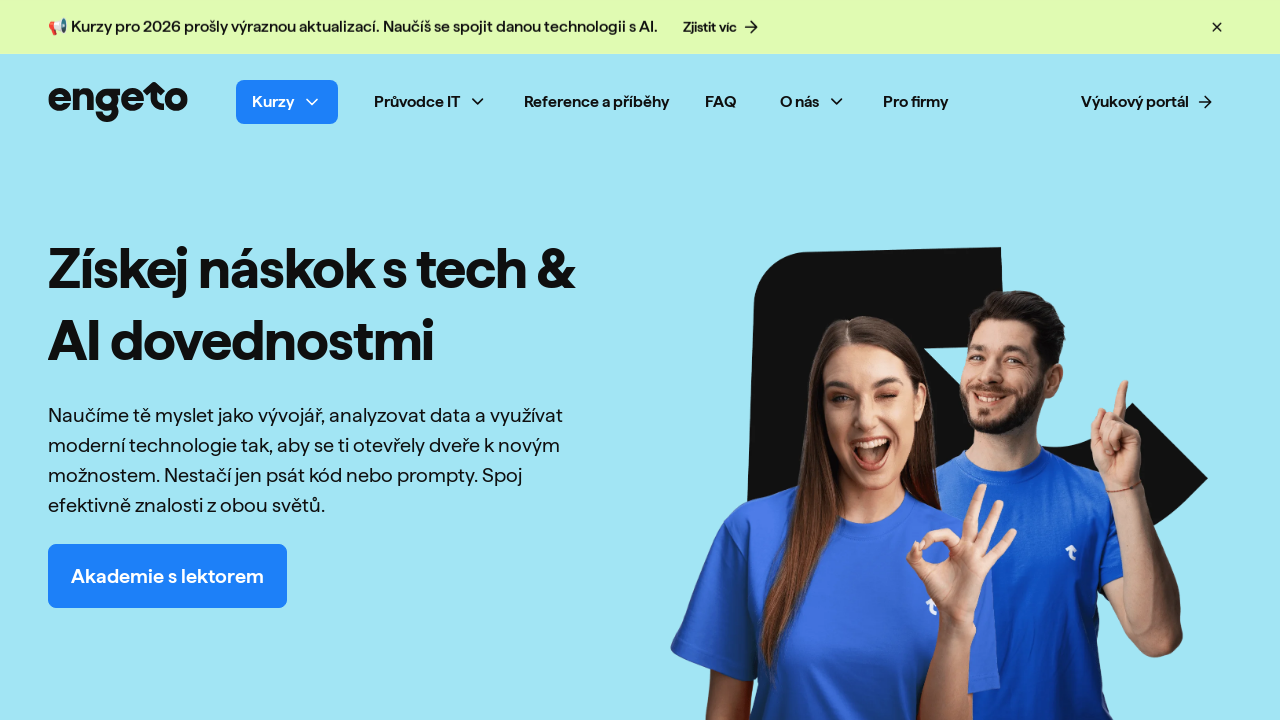

Verified page title contains 'ENGETO' and 'kurzy'
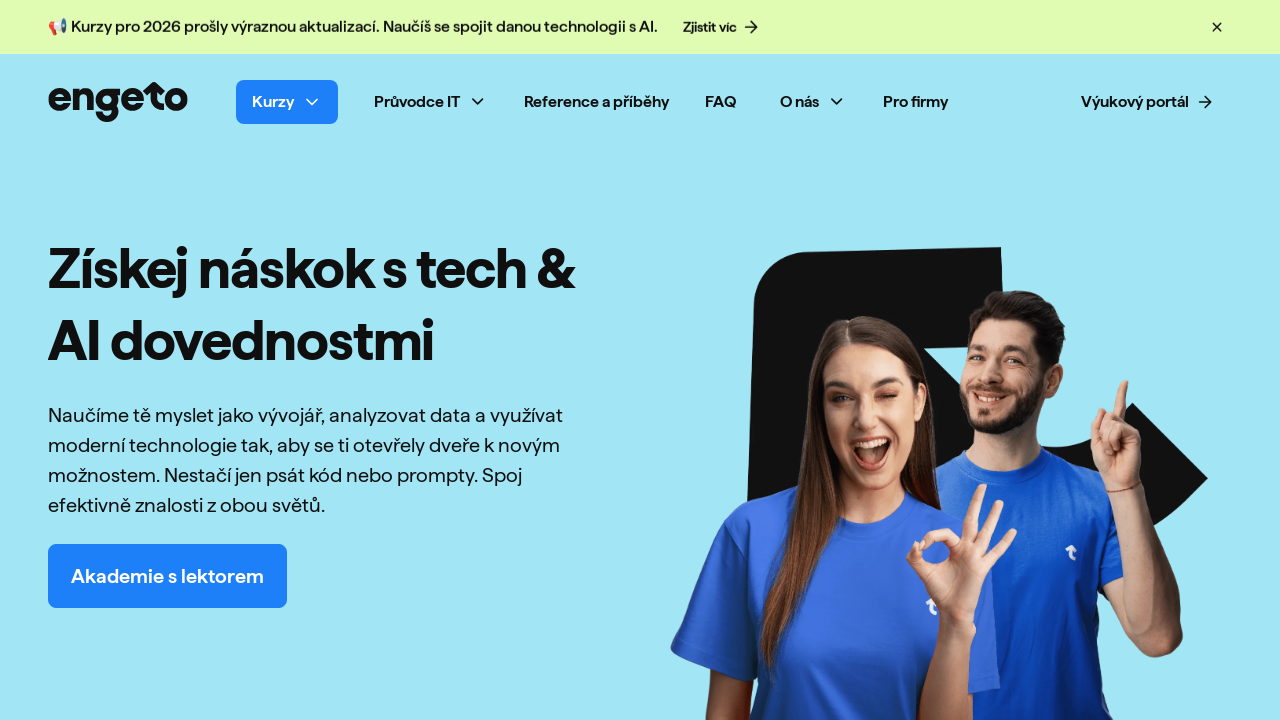

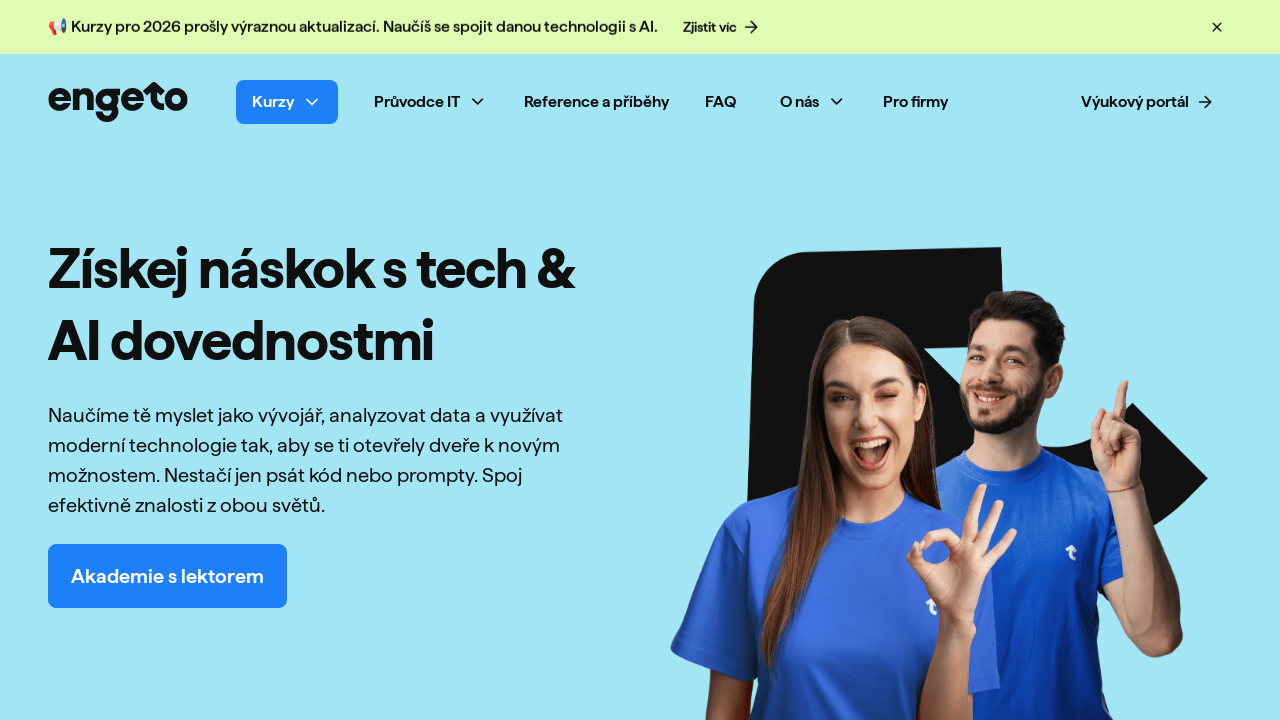